Tests a practice registration form by filling out all fields (name, username, email, password, phone, gender, birthdate, department, job title, programming language) and submitting the form, then verifying the success message.

Starting URL: https://practice.cydeo.com/registration_form

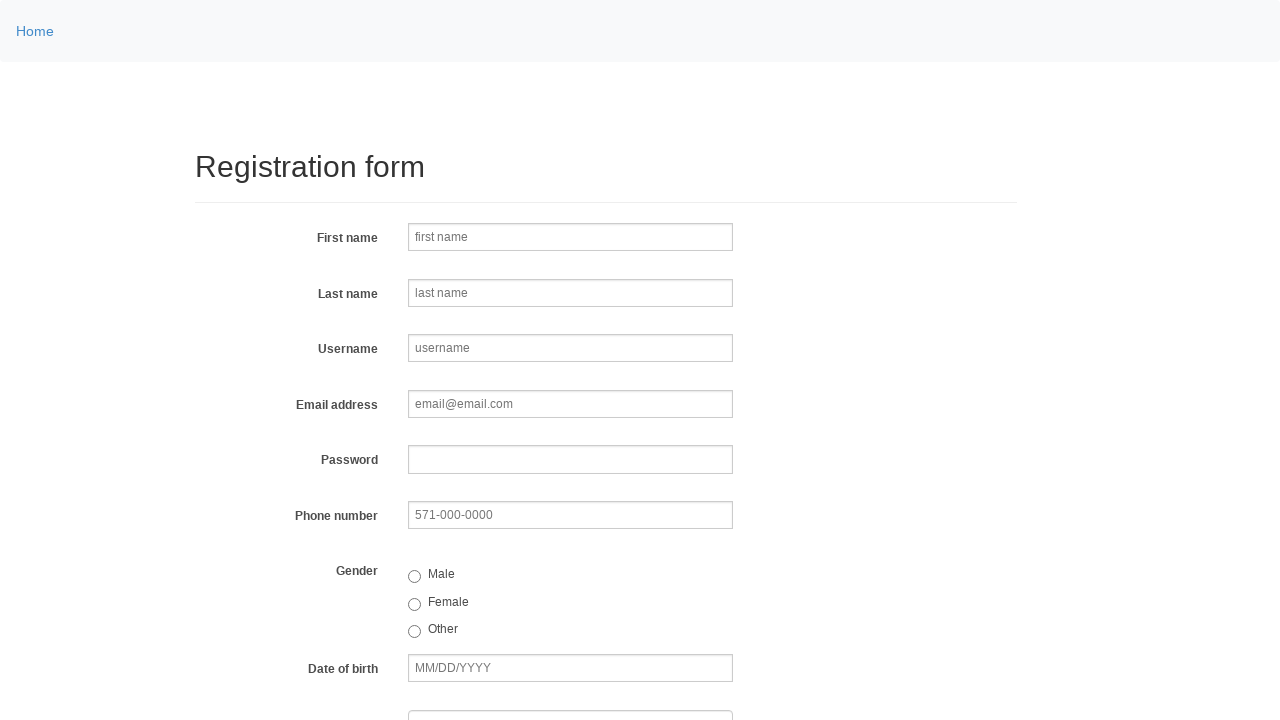

Filled first name field with 'John' on input[name='firstname']
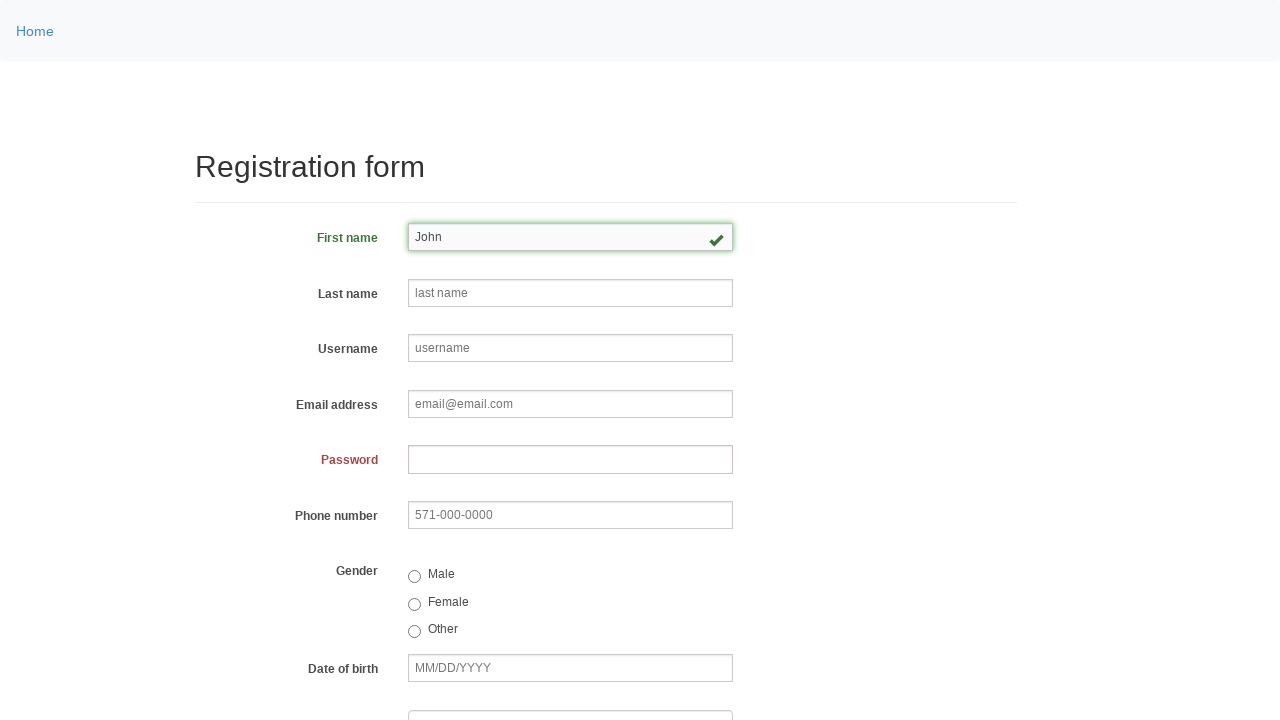

Filled last name field with 'Smith' on input[name='lastname']
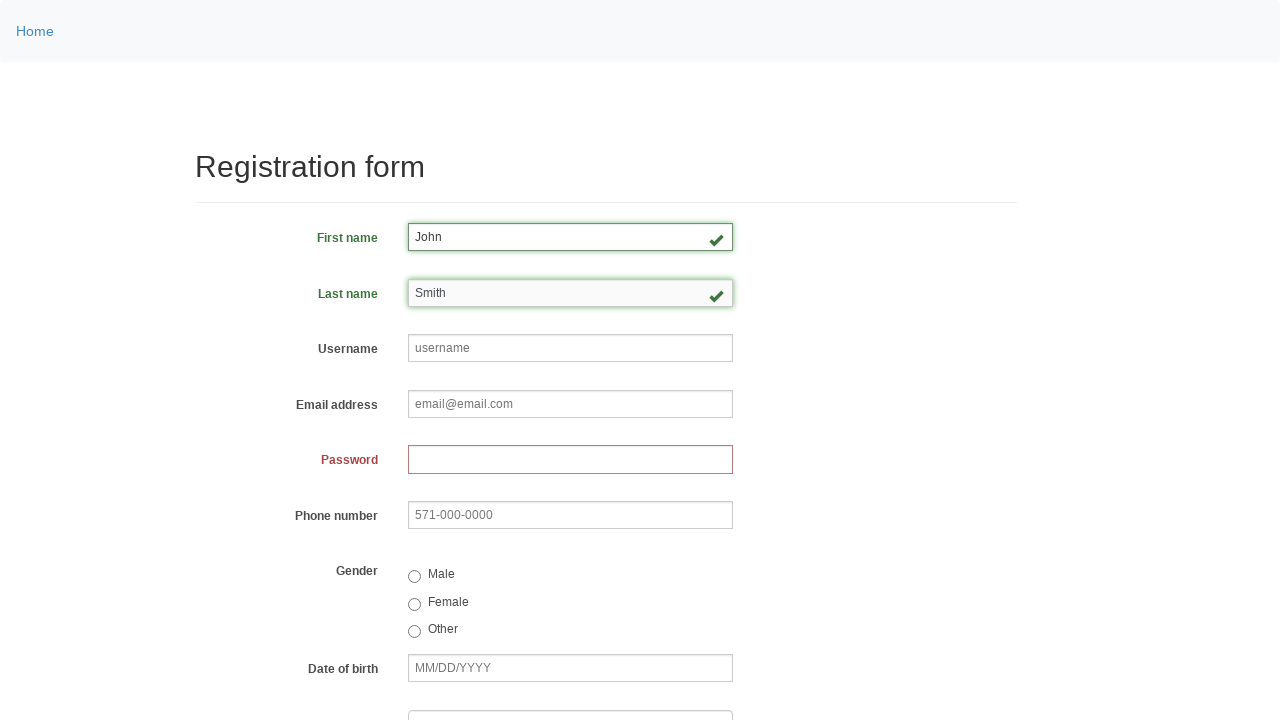

Filled username field with 'johnsmith123' on input[name='username']
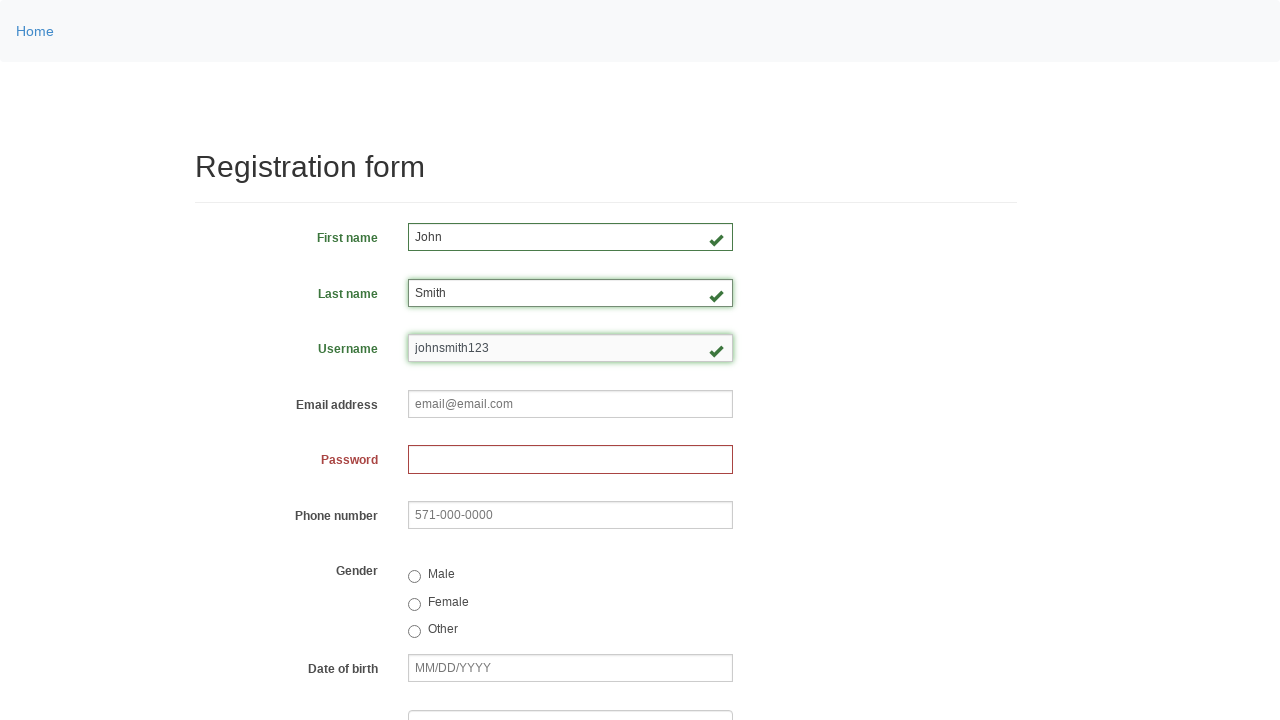

Filled email field with 'john.smith@email.com' on input[name='email']
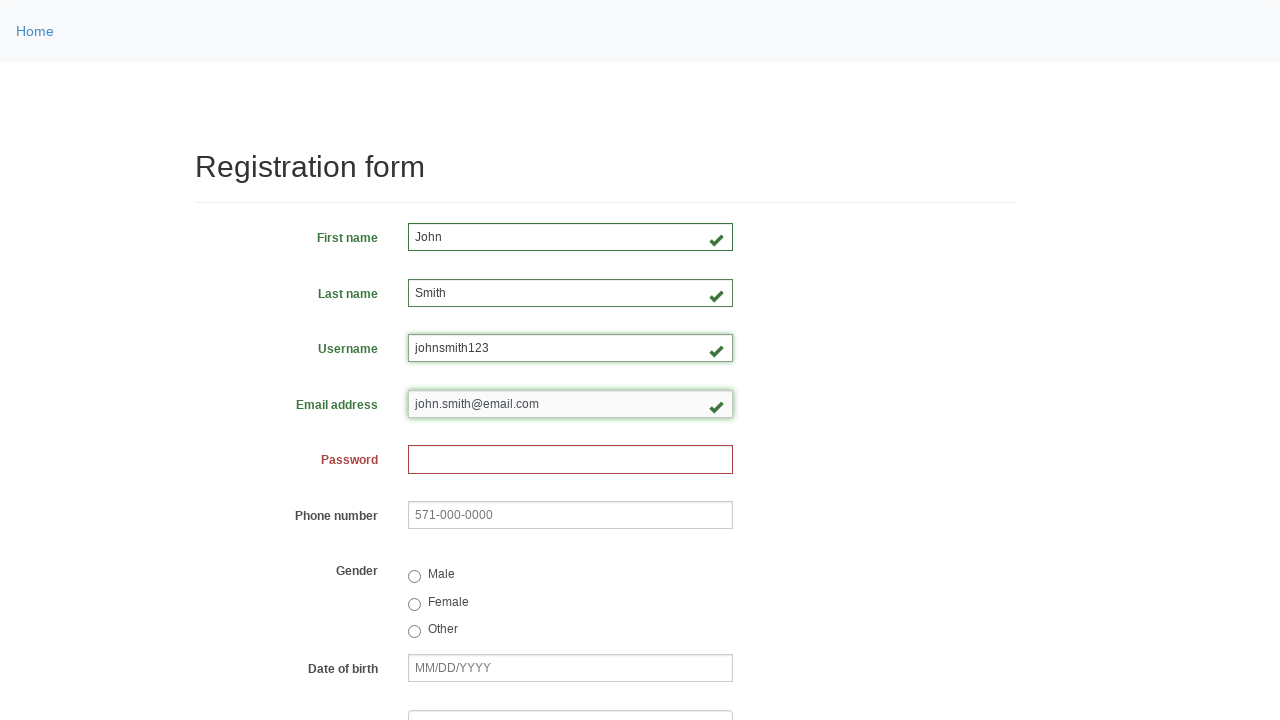

Filled password field with 'John1234' on input[name='password']
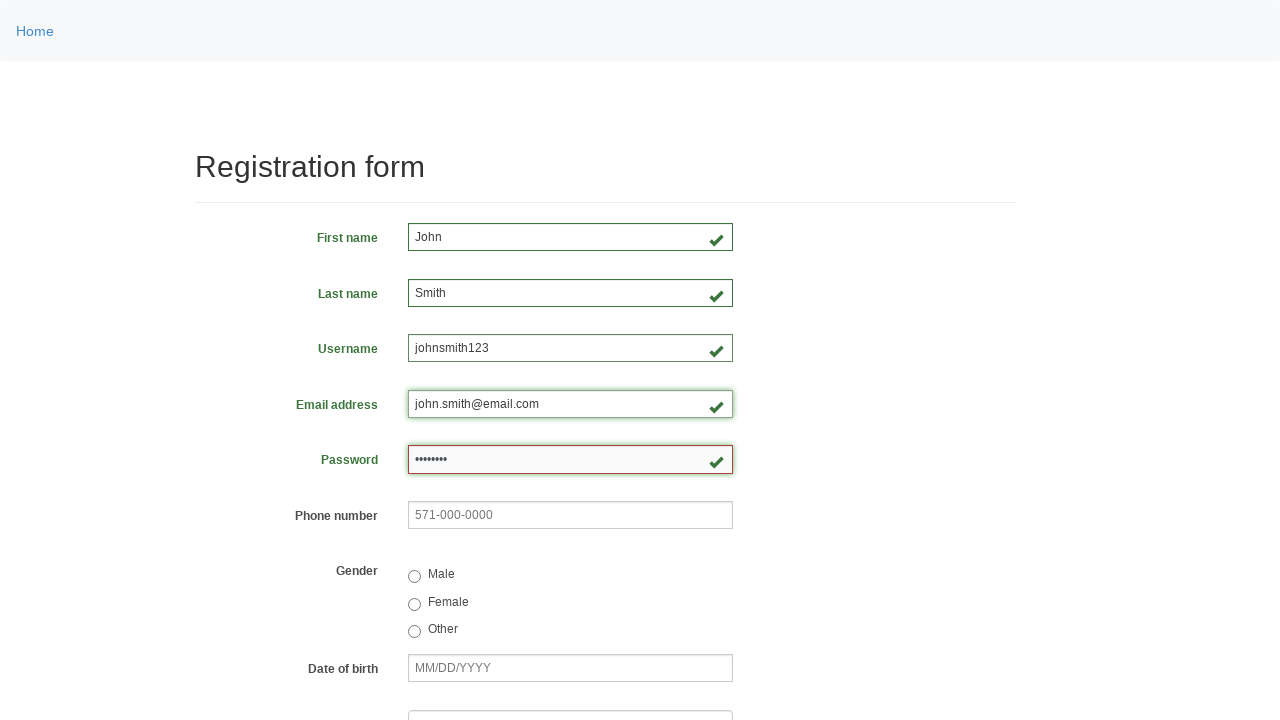

Filled phone number field with '123-456-7890' on input[name='phone']
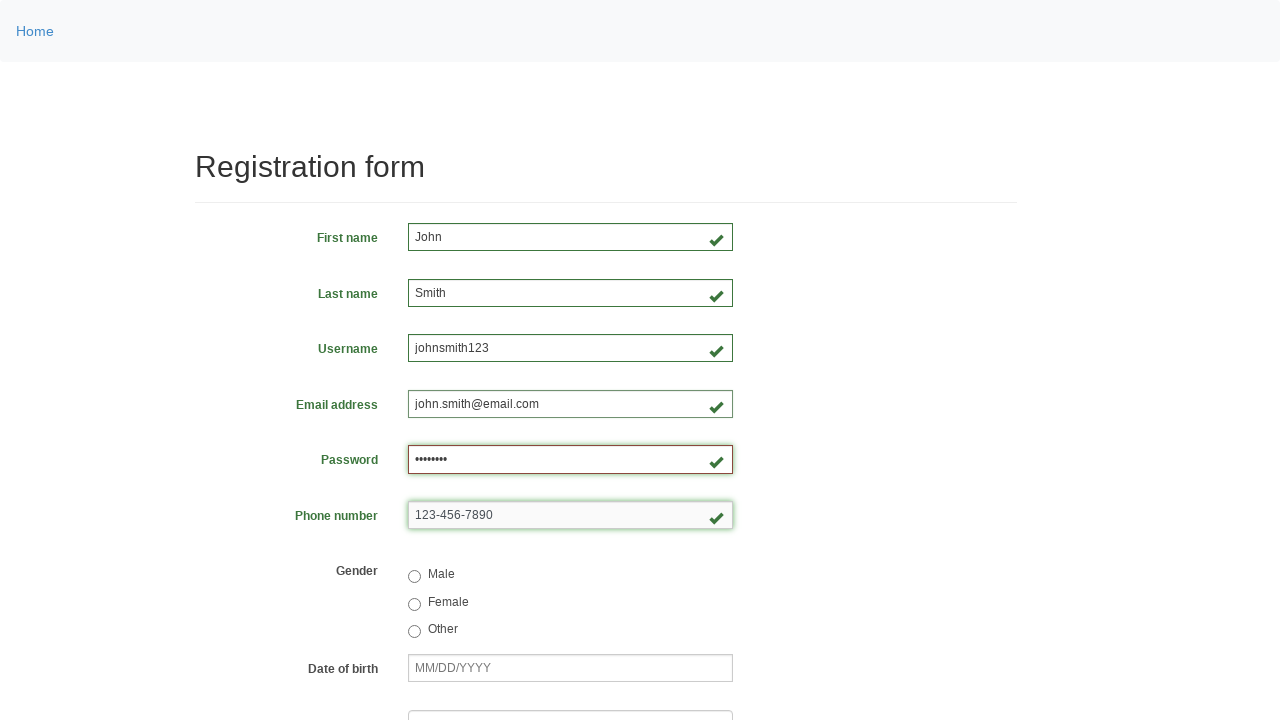

Selected Male gender option at (414, 577) on input[name='gender']
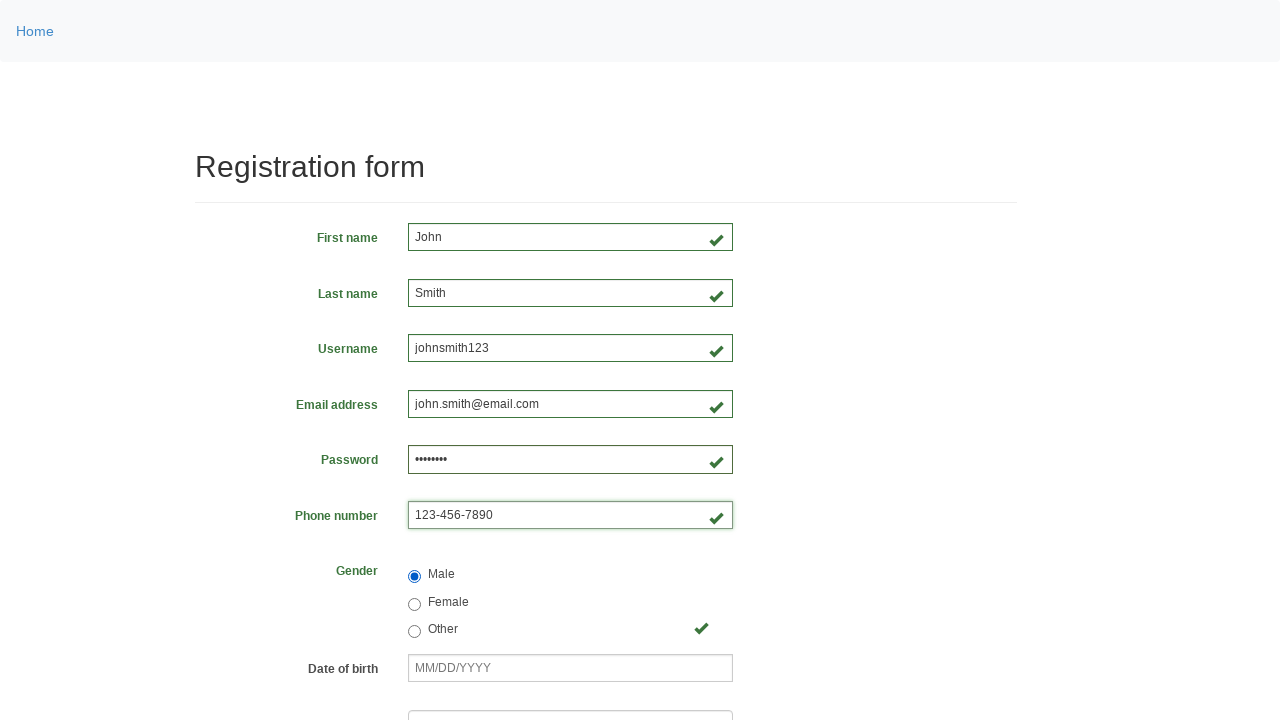

Filled birth date field with '01/28/1990' on input[name='birthday']
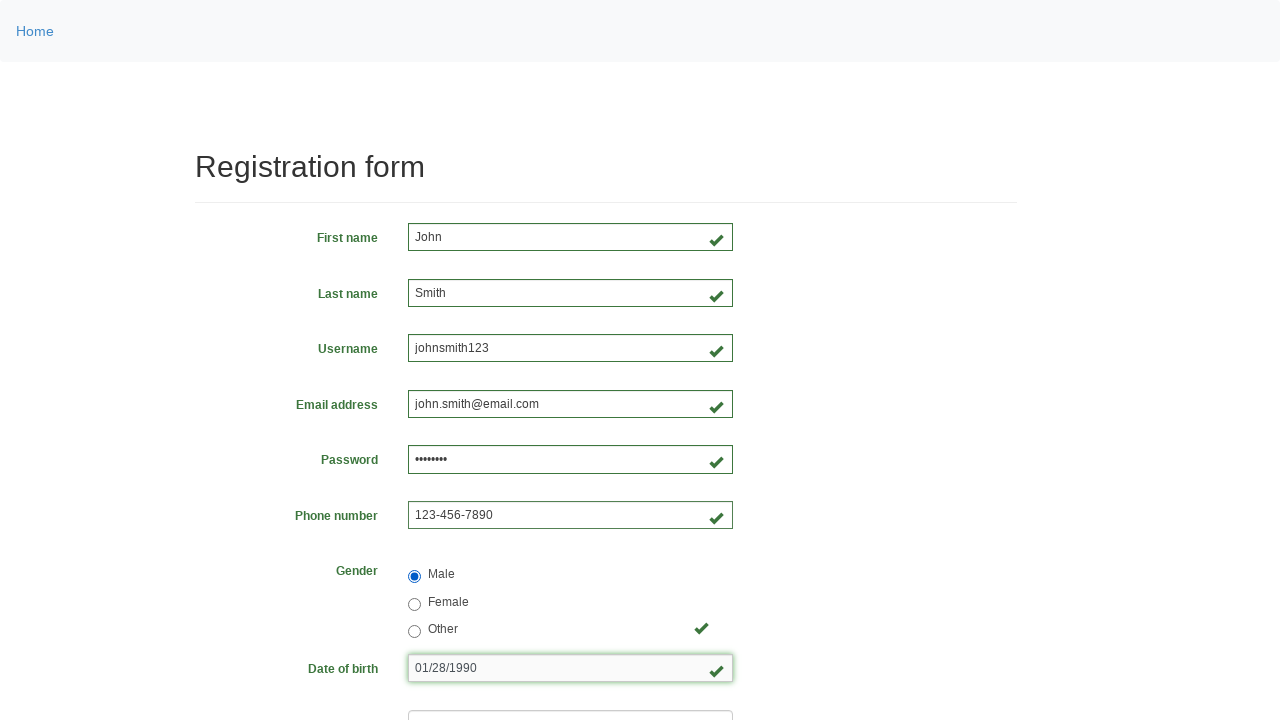

Selected Engineering department from dropdown on select[name='department']
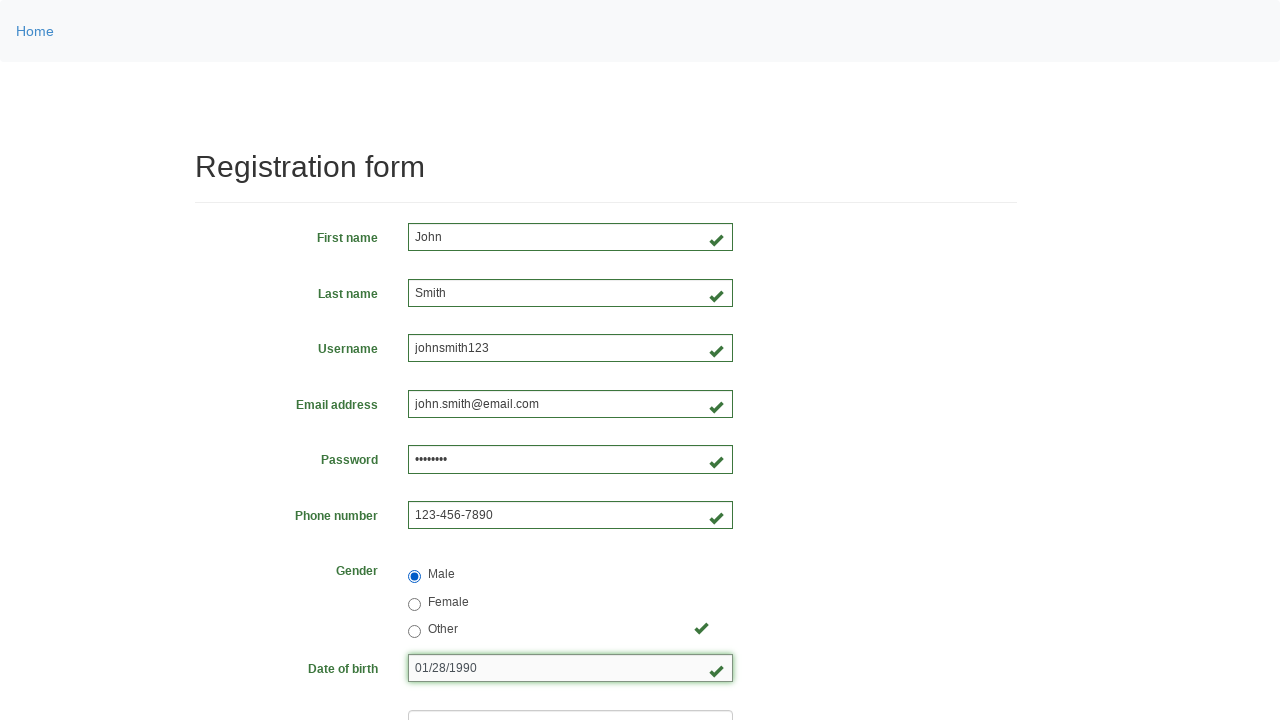

Selected SDET from job title dropdown on select[name='job_title']
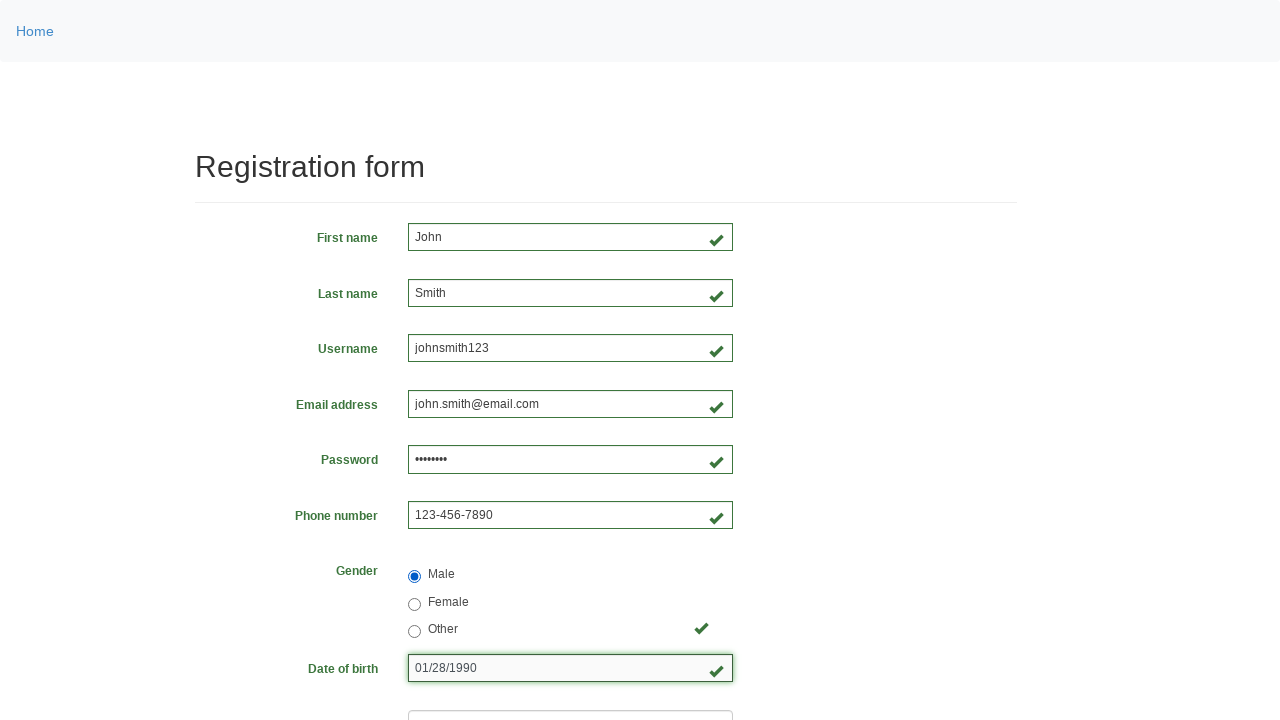

Selected Java programming language checkbox at (465, 468) on input[value='java']
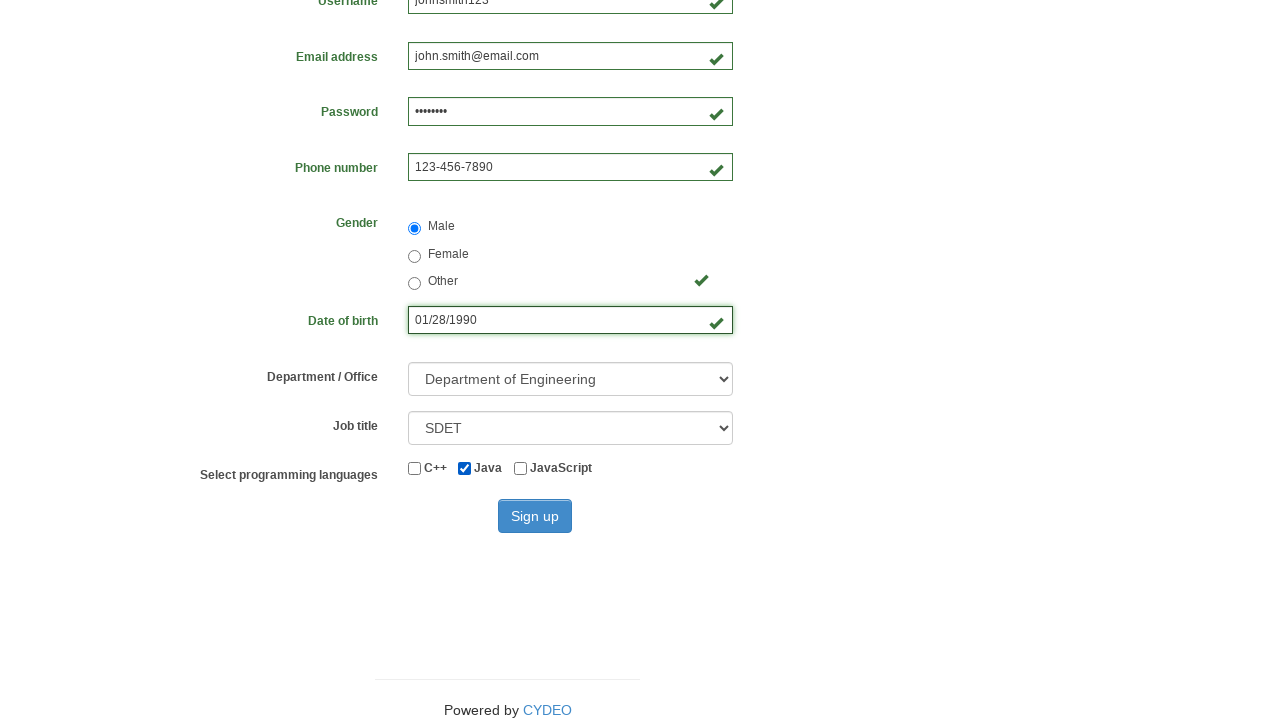

Clicked Sign up button to submit registration form at (535, 516) on button:has-text('Sign up')
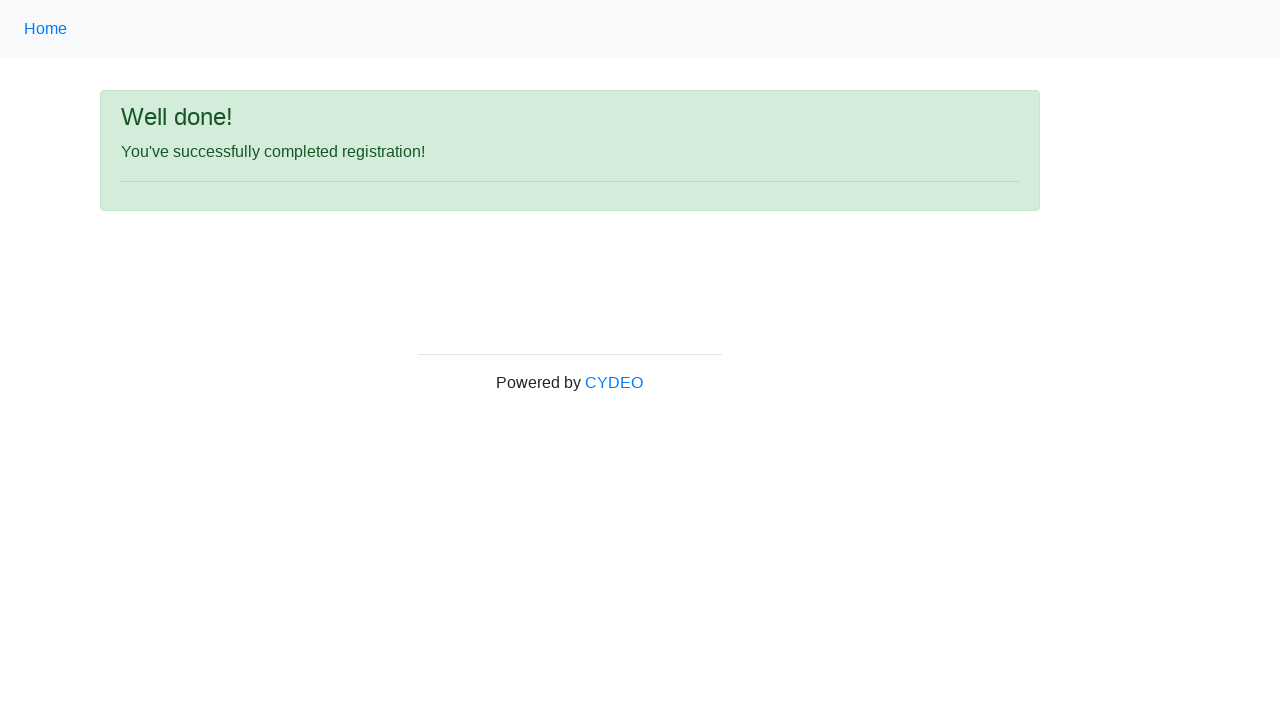

Registration form submitted successfully and success message appeared
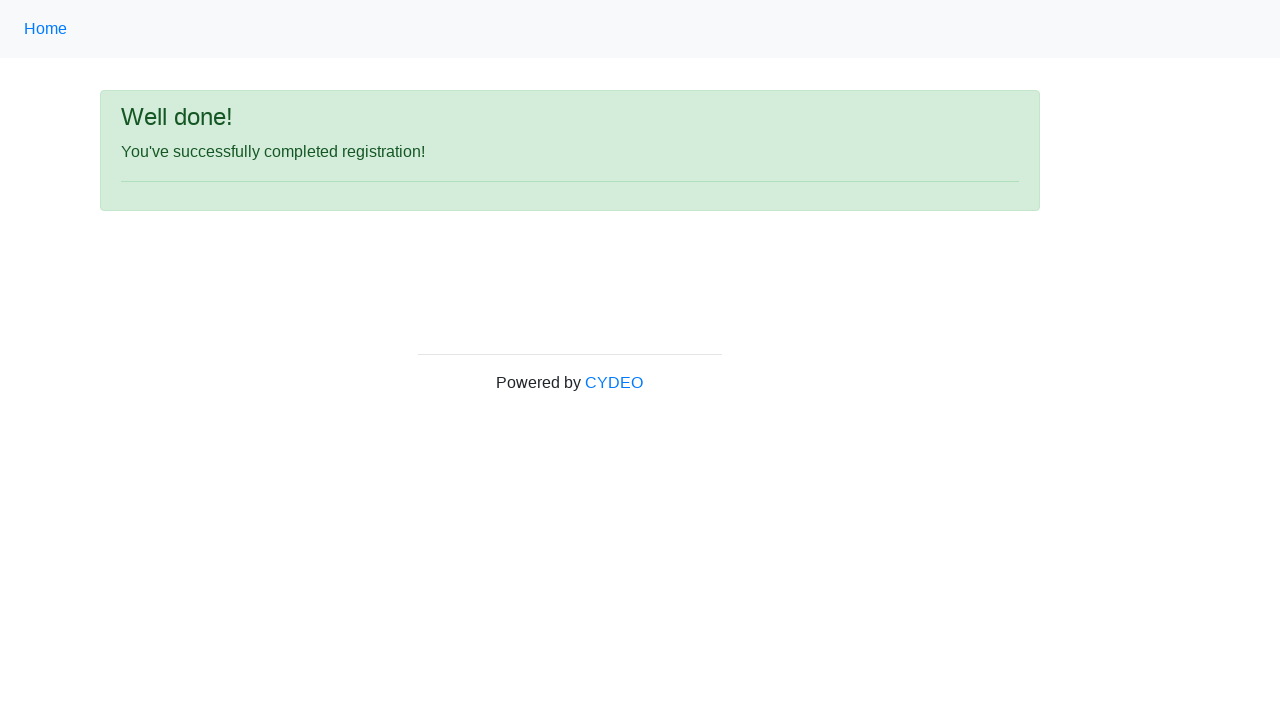

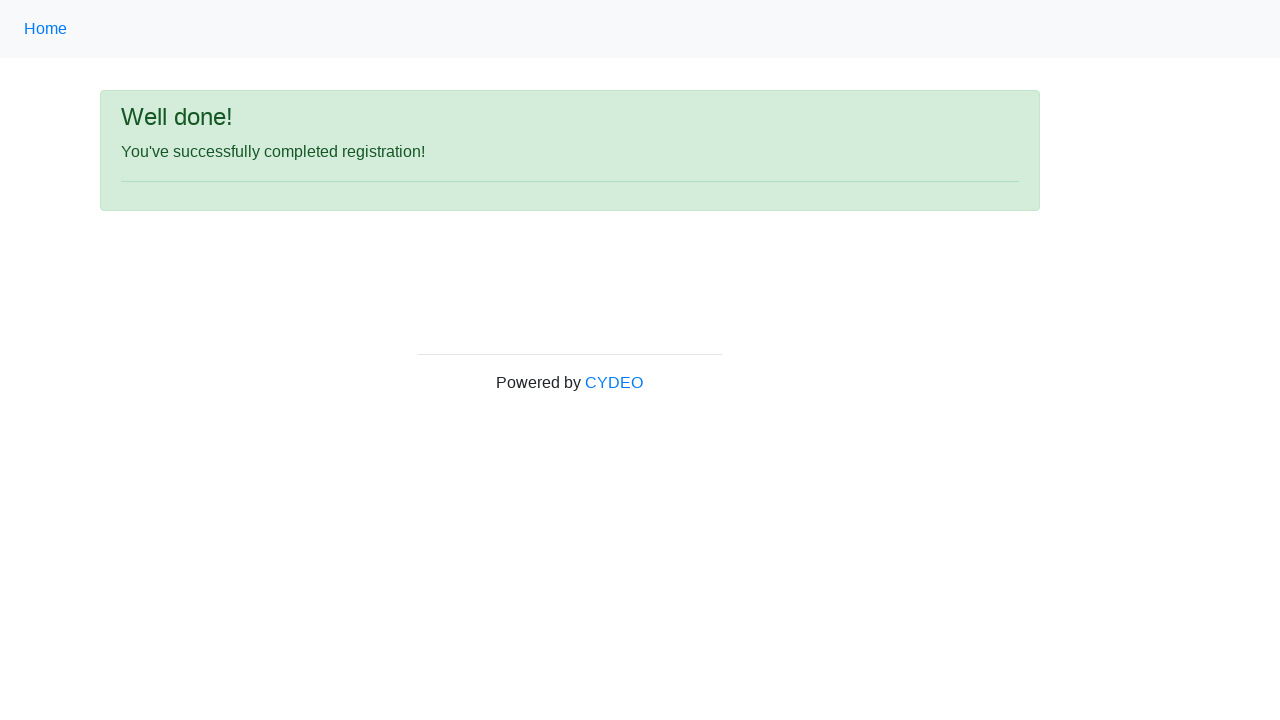